Tests e-commerce functionality by searching for "cash", finding Cashews product, adding it to cart, and proceeding through checkout to place an order.

Starting URL: https://rahulshettyacademy.com/seleniumPractise/#/

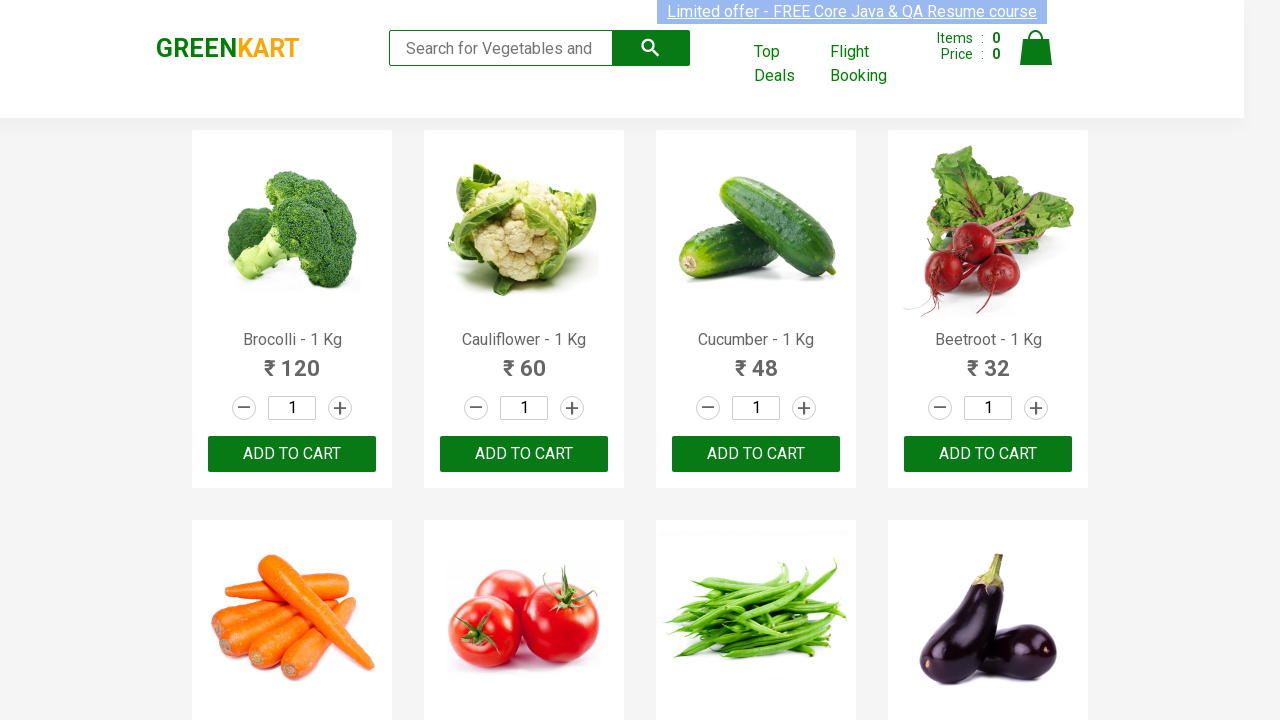

Filled search field with 'cash' on .search-keyword
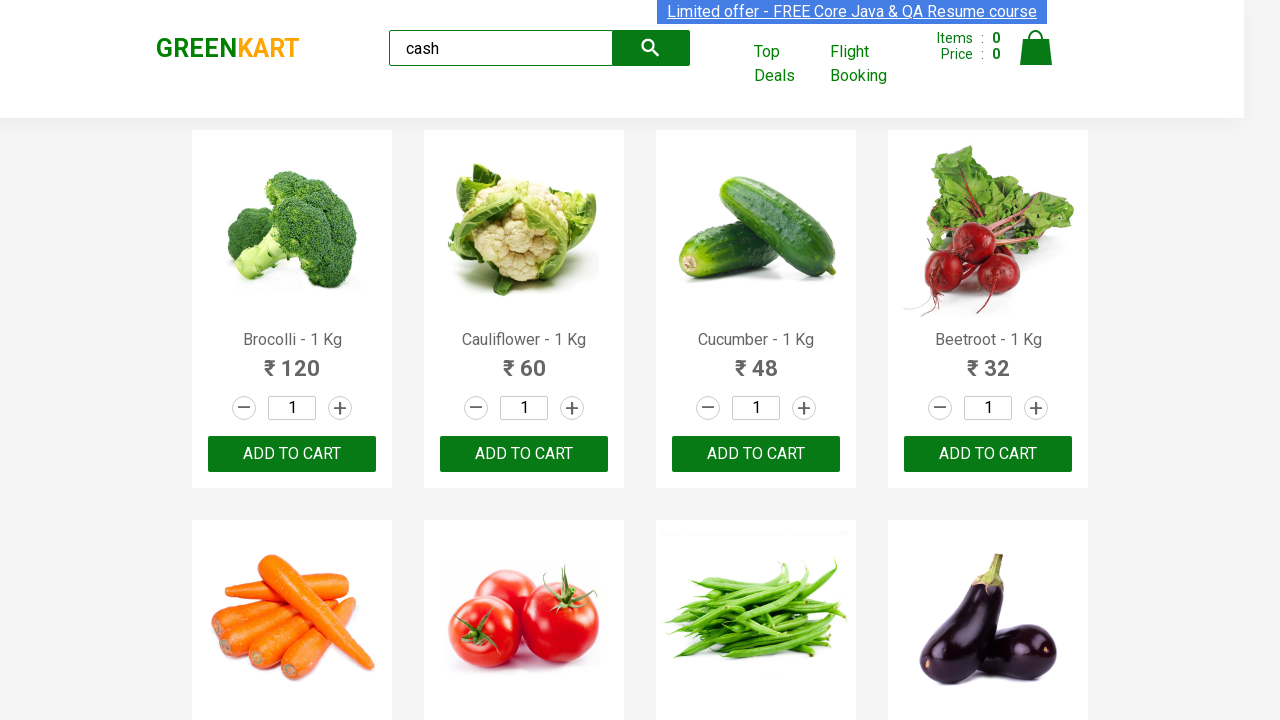

Waited 2 seconds for search results to load
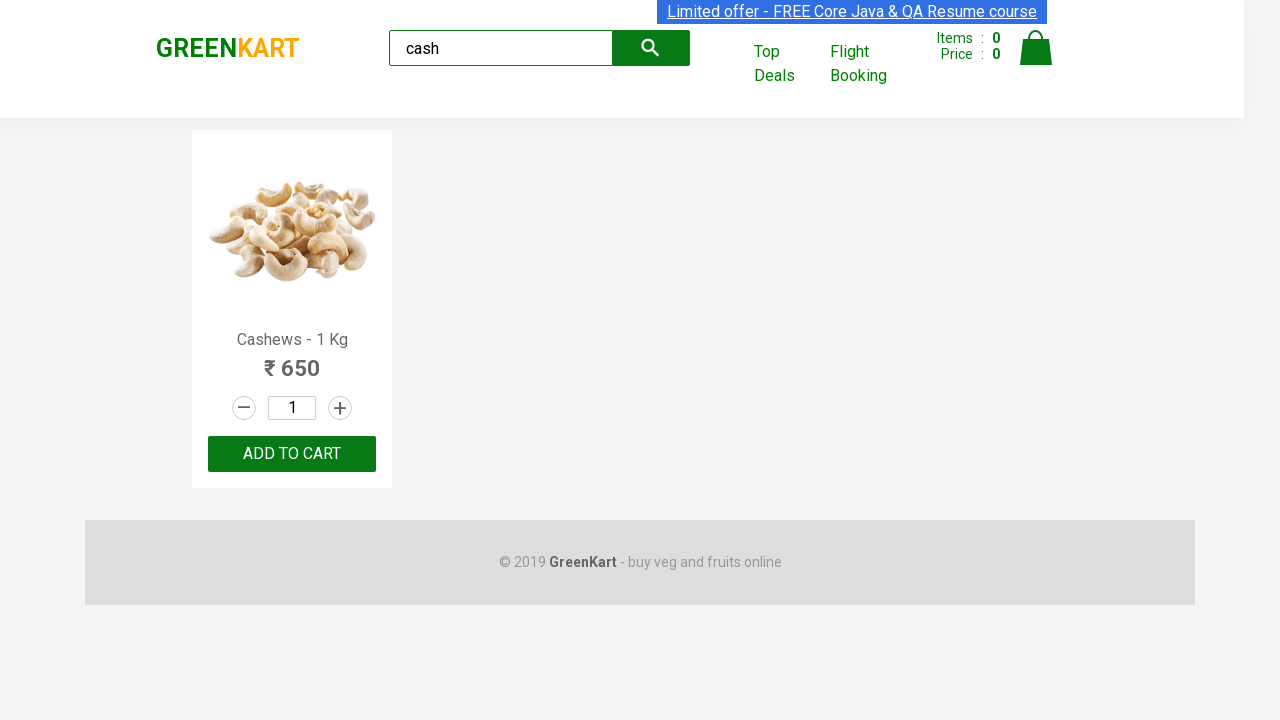

Product list loaded and visible
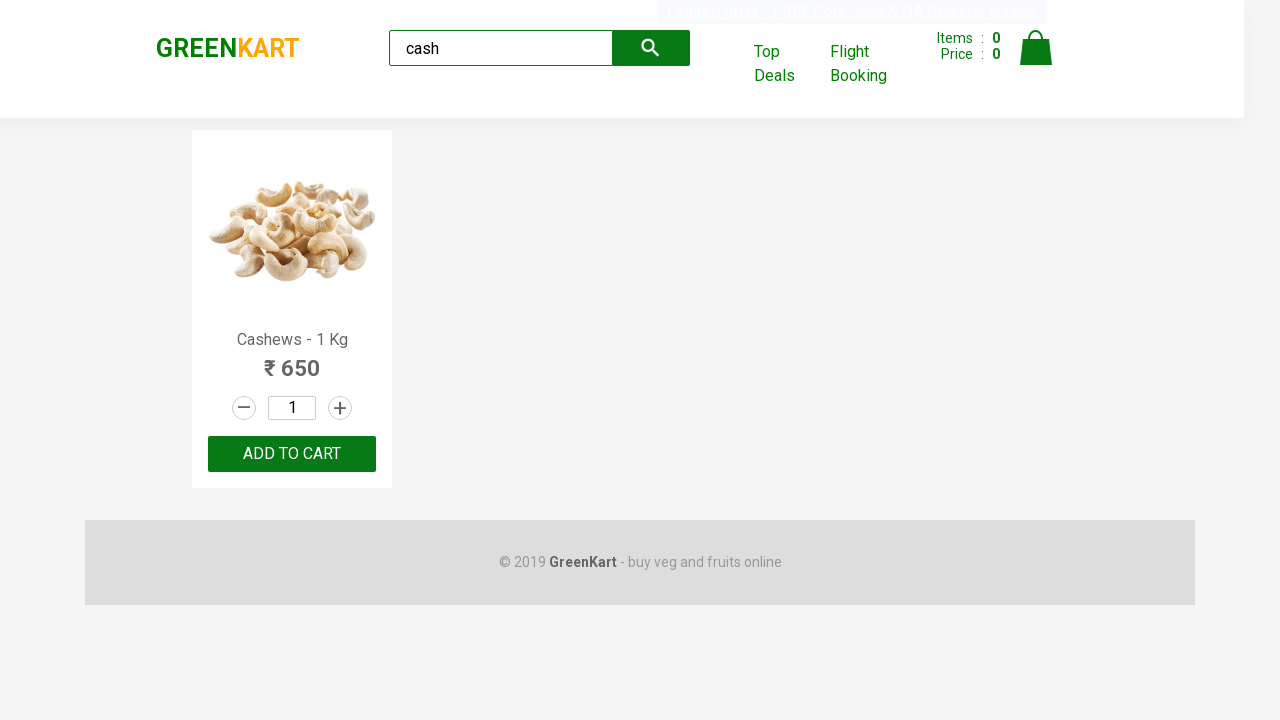

Retrieved 1 products from search results
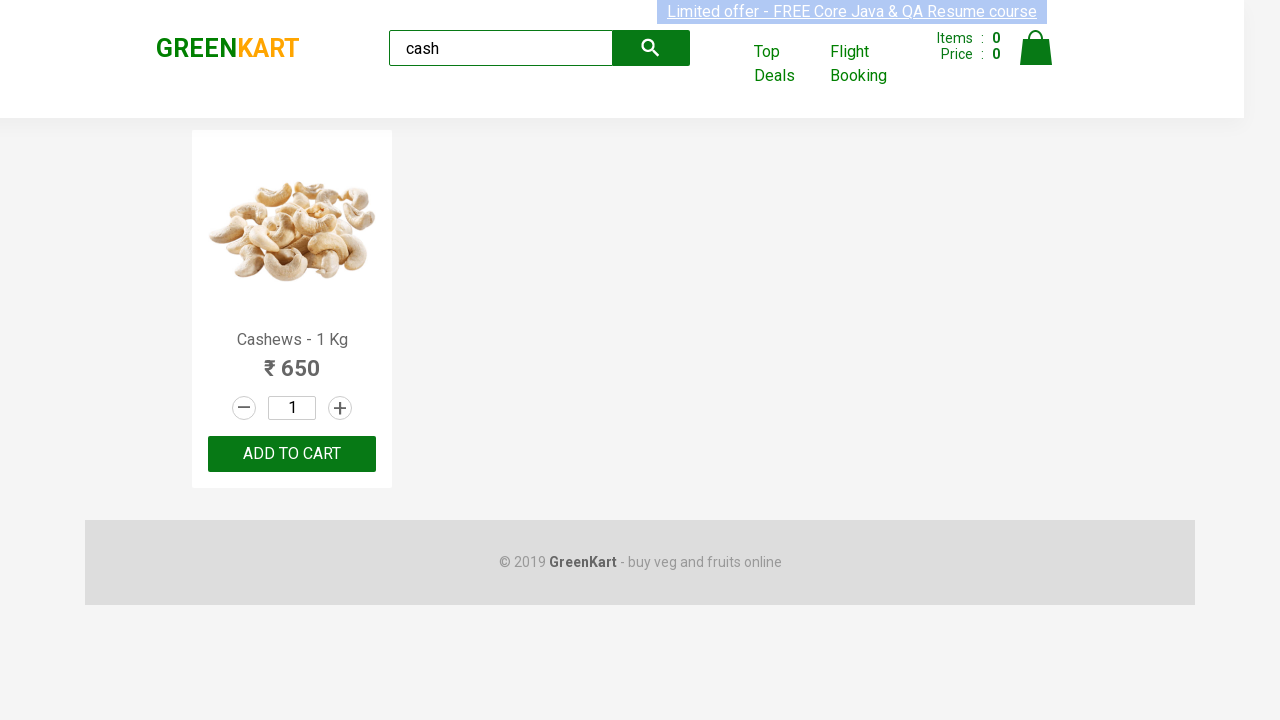

Found Cashews product and clicked Add to Cart at (292, 454) on .products .product >> nth=0 >> button
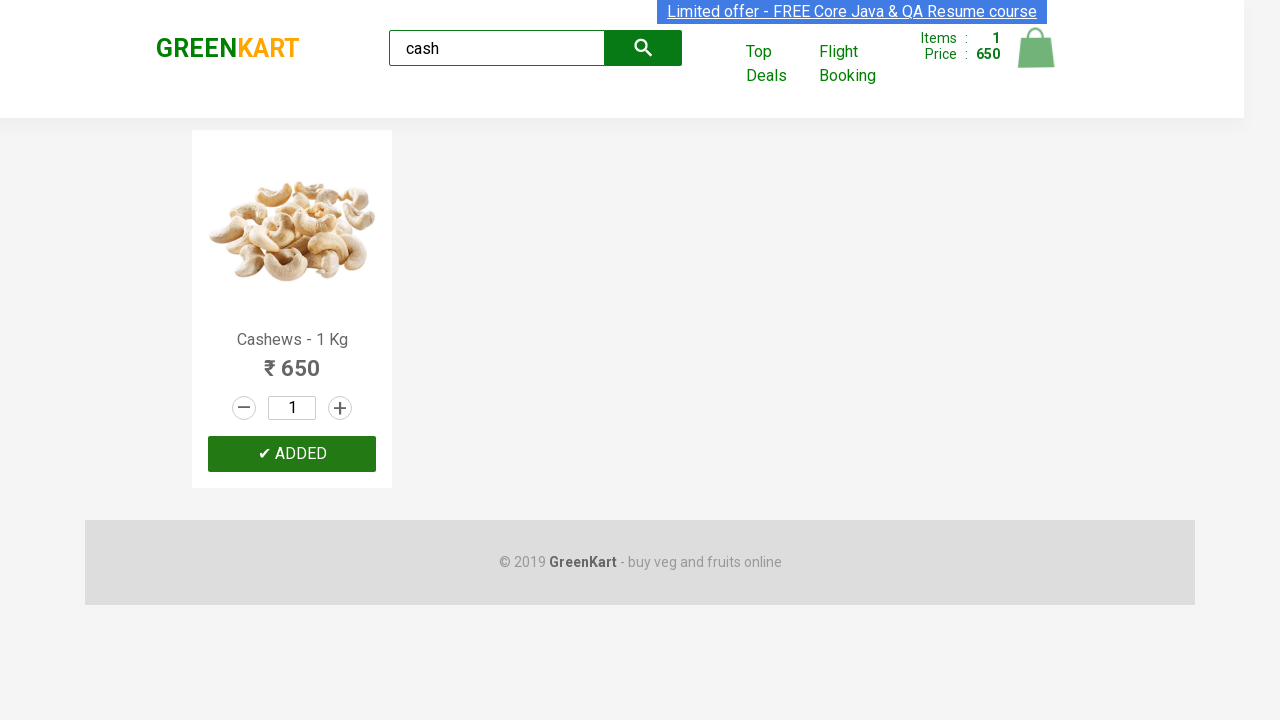

Clicked cart icon to open shopping cart at (1036, 48) on .cart-icon > img
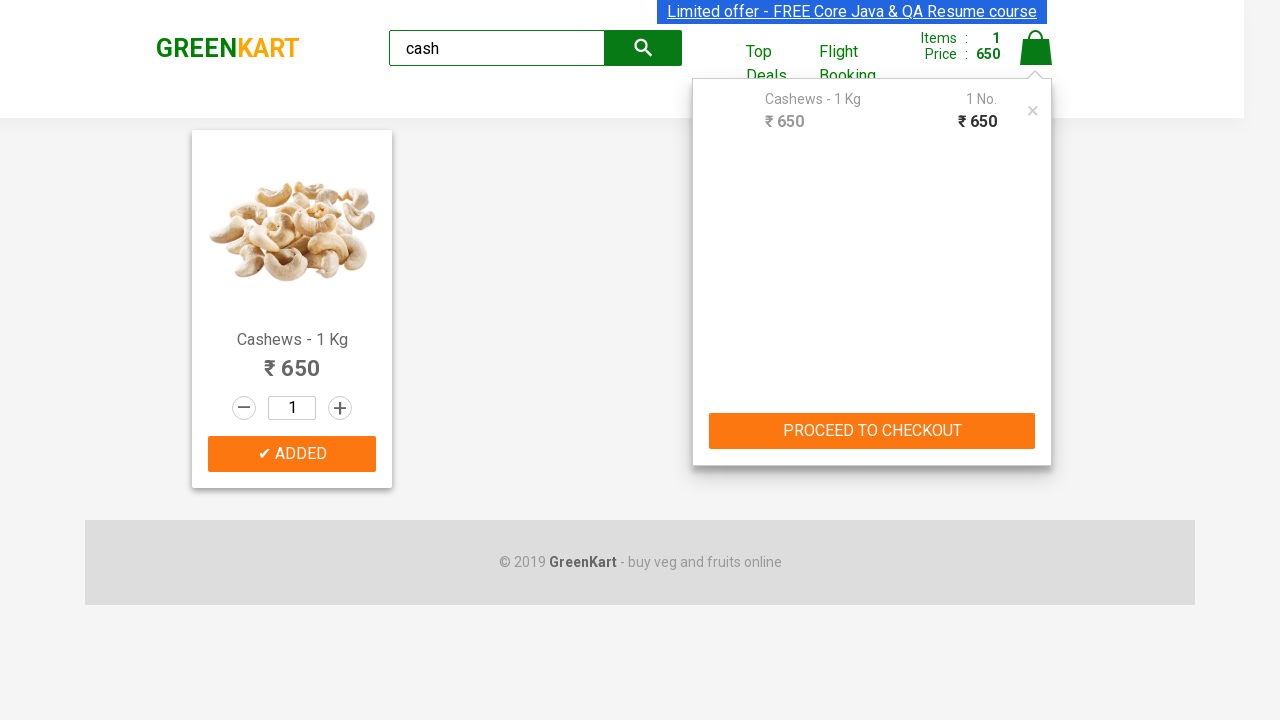

Clicked Proceed to Checkout button at (872, 431) on text=PROCEED TO CHECKOUT
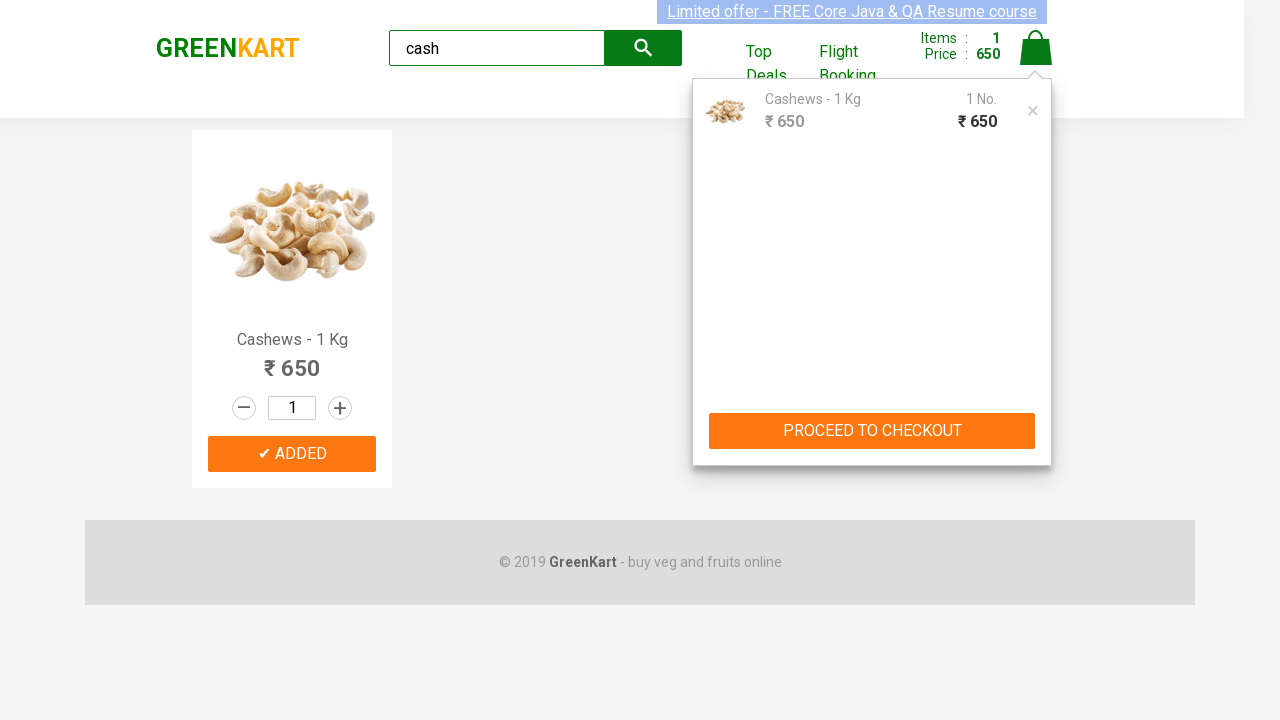

Clicked Place Order button to complete purchase at (1036, 420) on text=Place Order
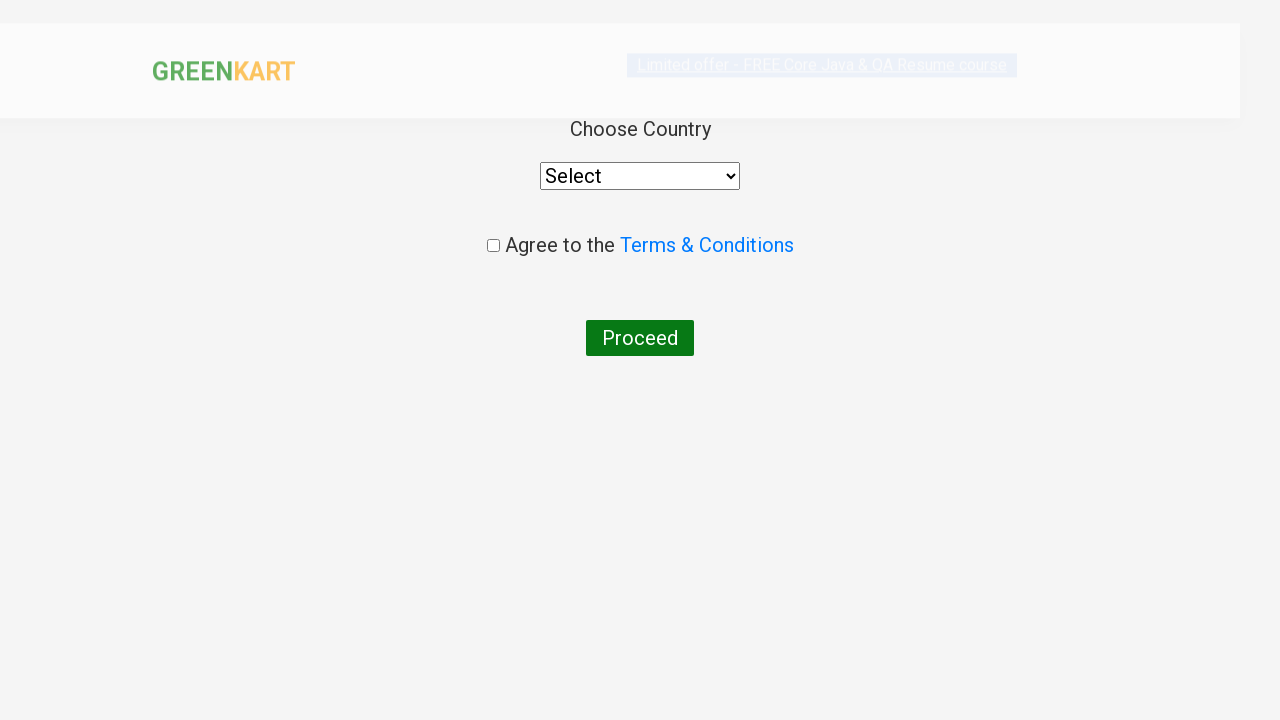

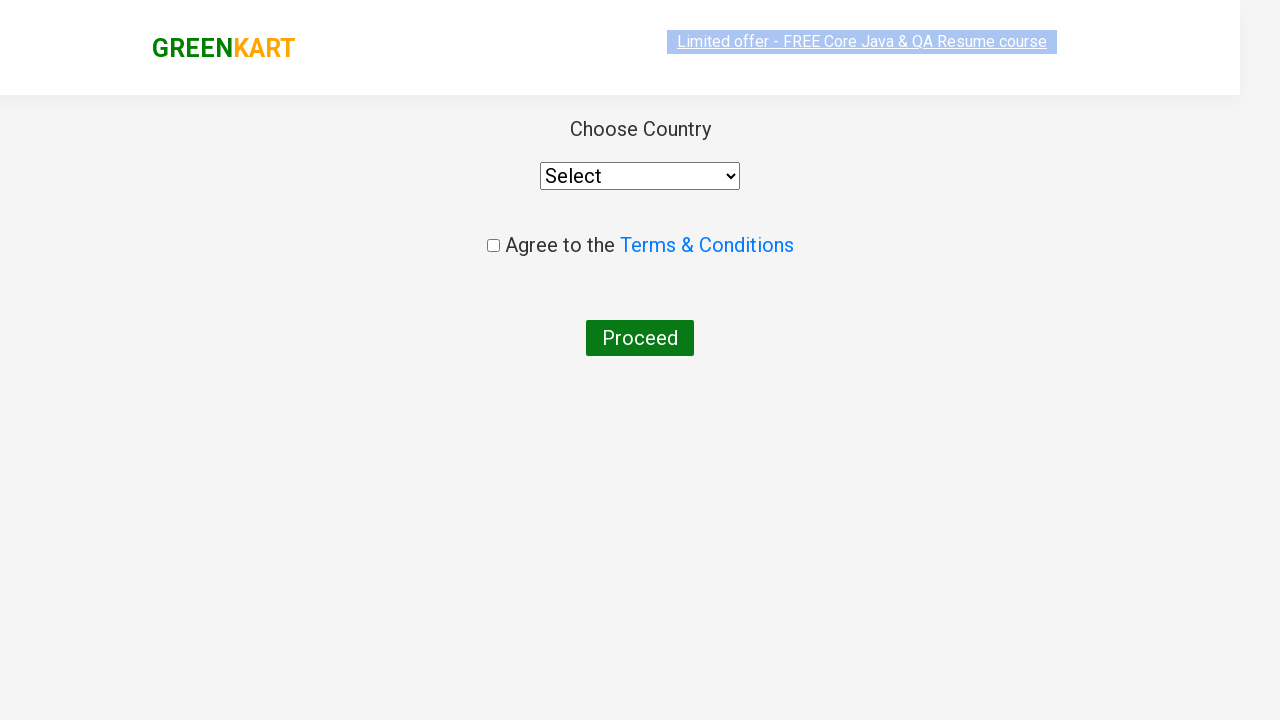